Tests that clicking the "Blog" tab navigates to the Arquillian Blog page and verifies the page loads correctly.

Starting URL: http://arquillian.org/

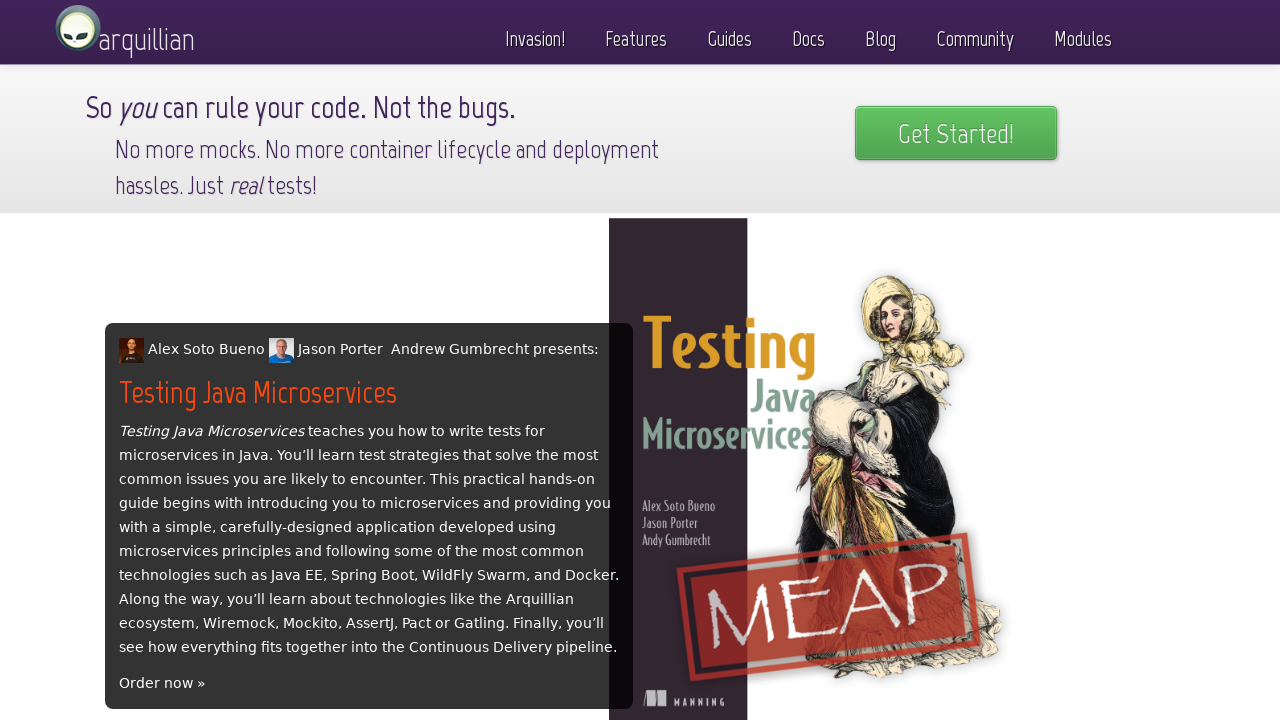

Clicked the Blog tab to navigate to Arquillian Blog page at (880, 34) on a:text('Blog')
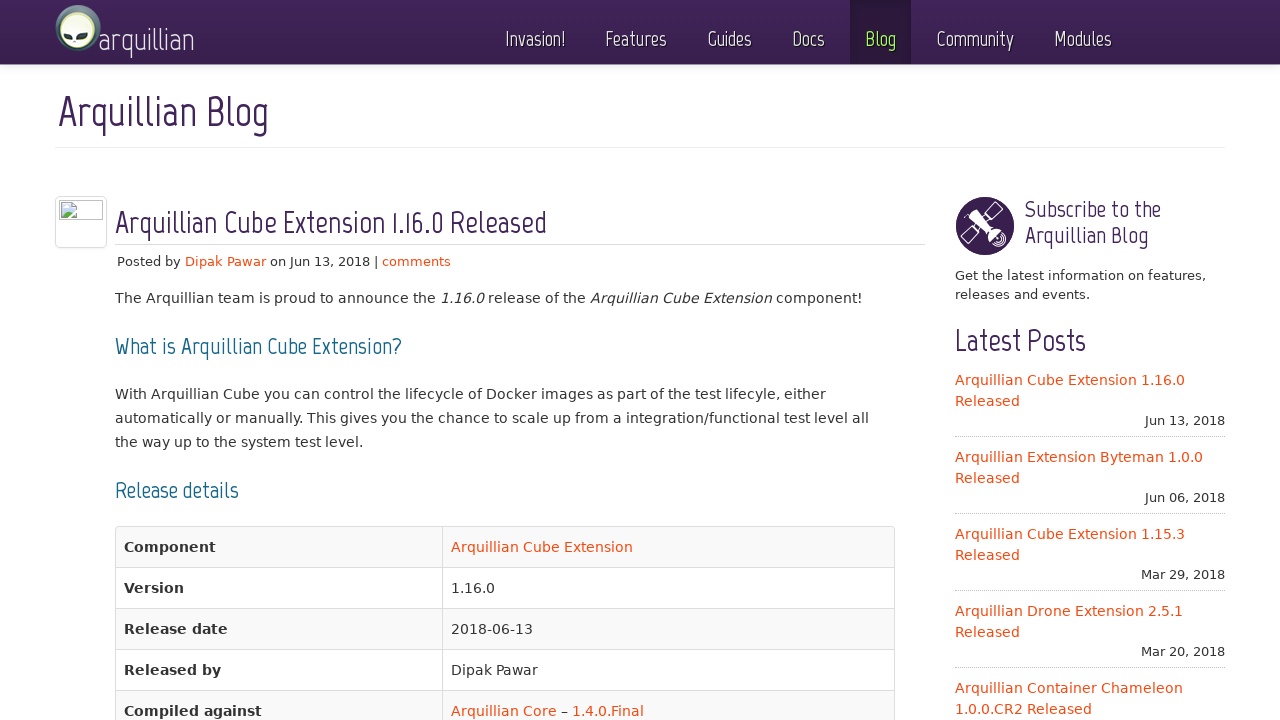

Blog page loaded successfully
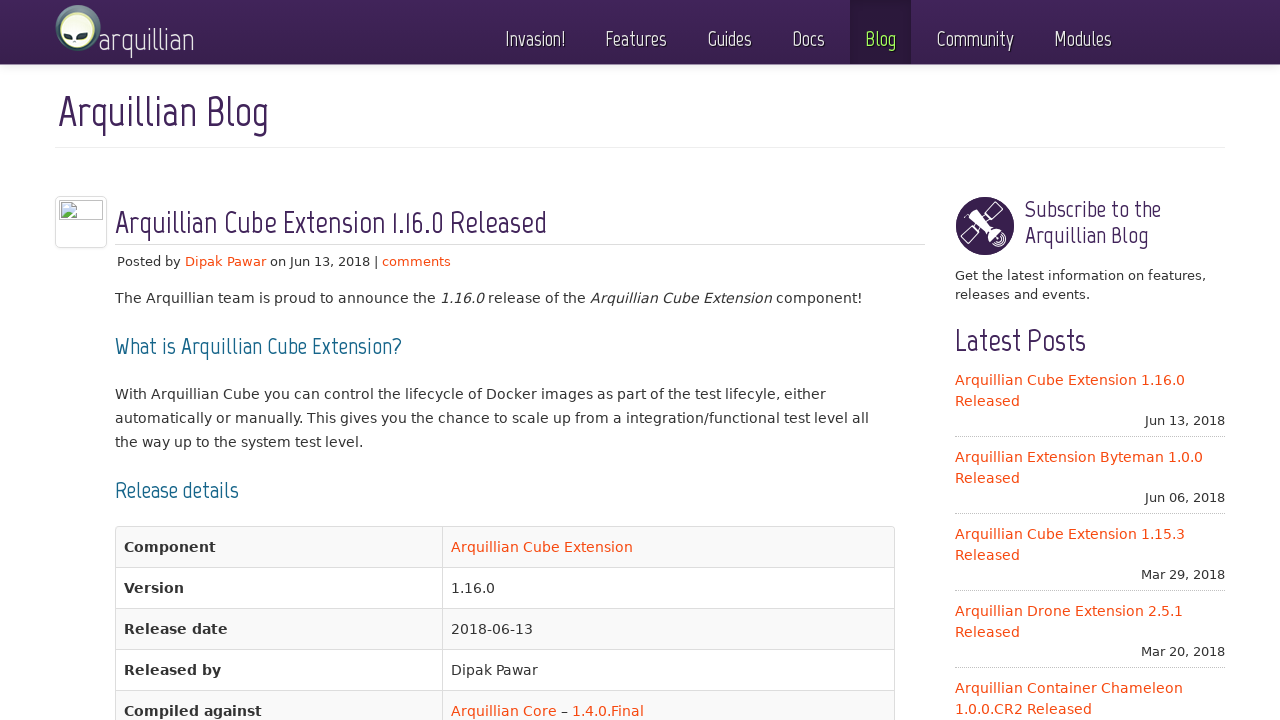

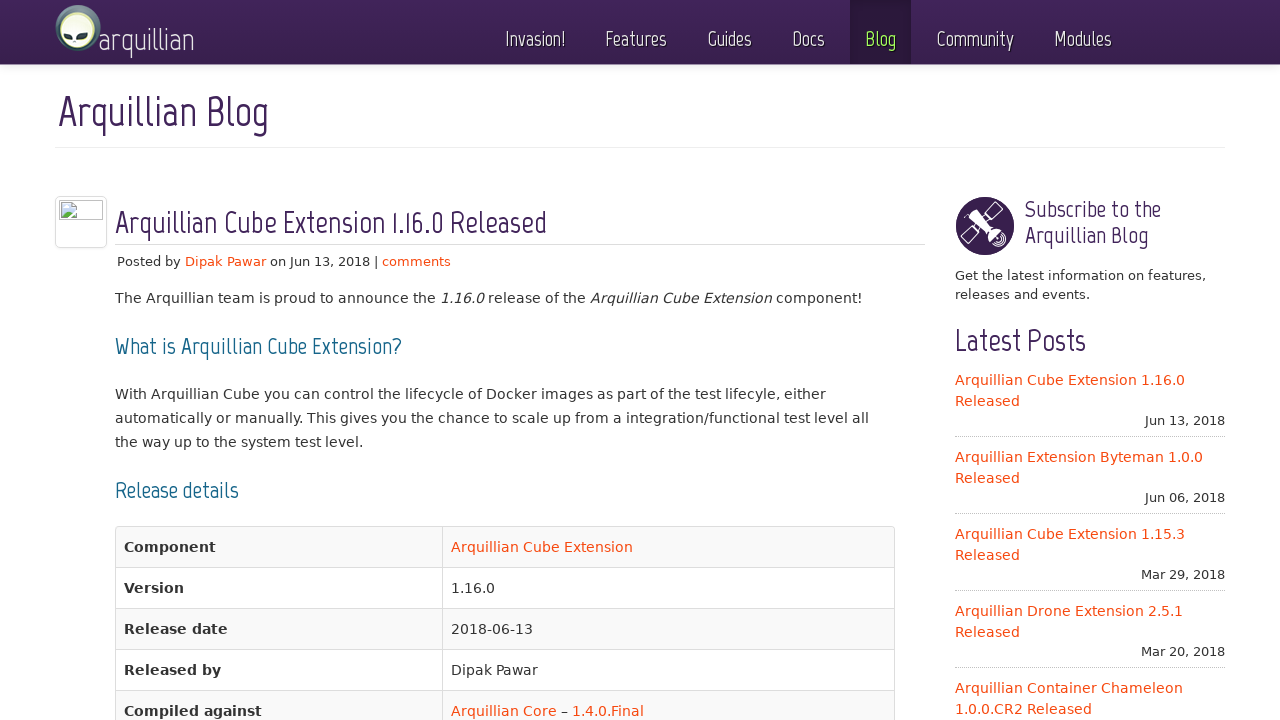